Verifies that the "Суперцены недели" (Super prices of the week) section is visible on the homepage

Starting URL: https://www.vprok.ru/

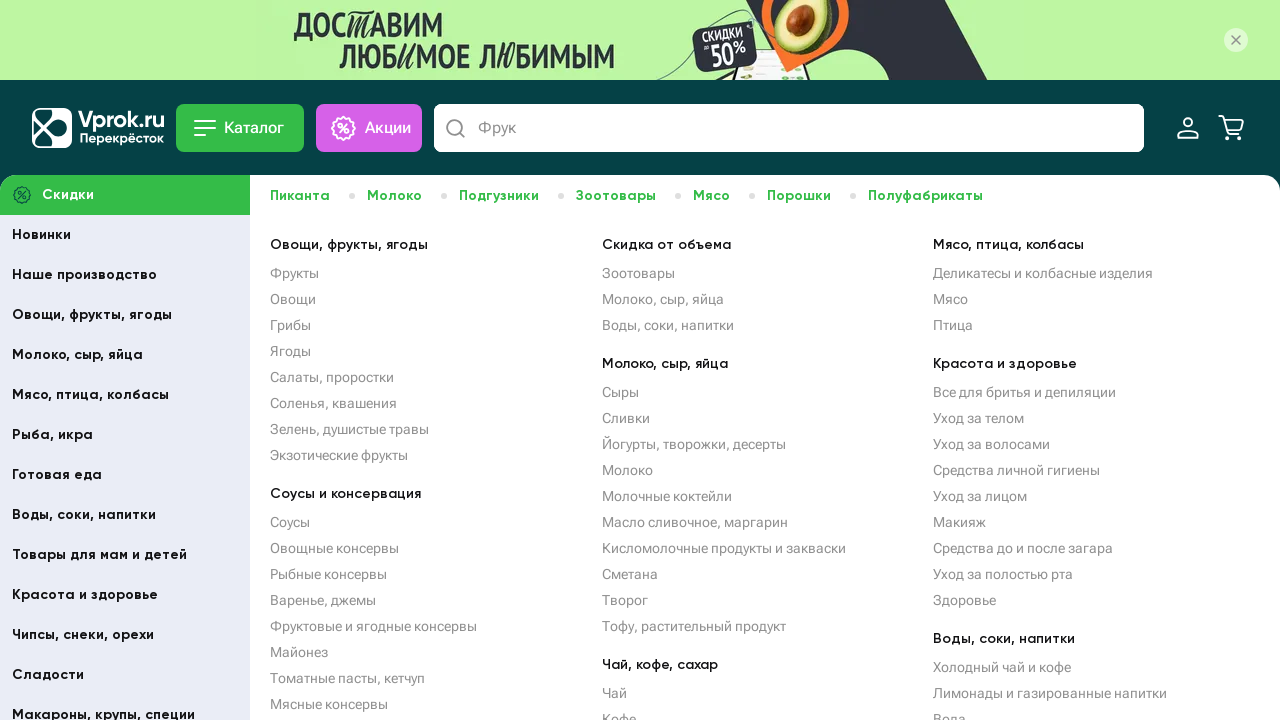

Waited for 'Суперцены недели' (Super prices of the week) section to load
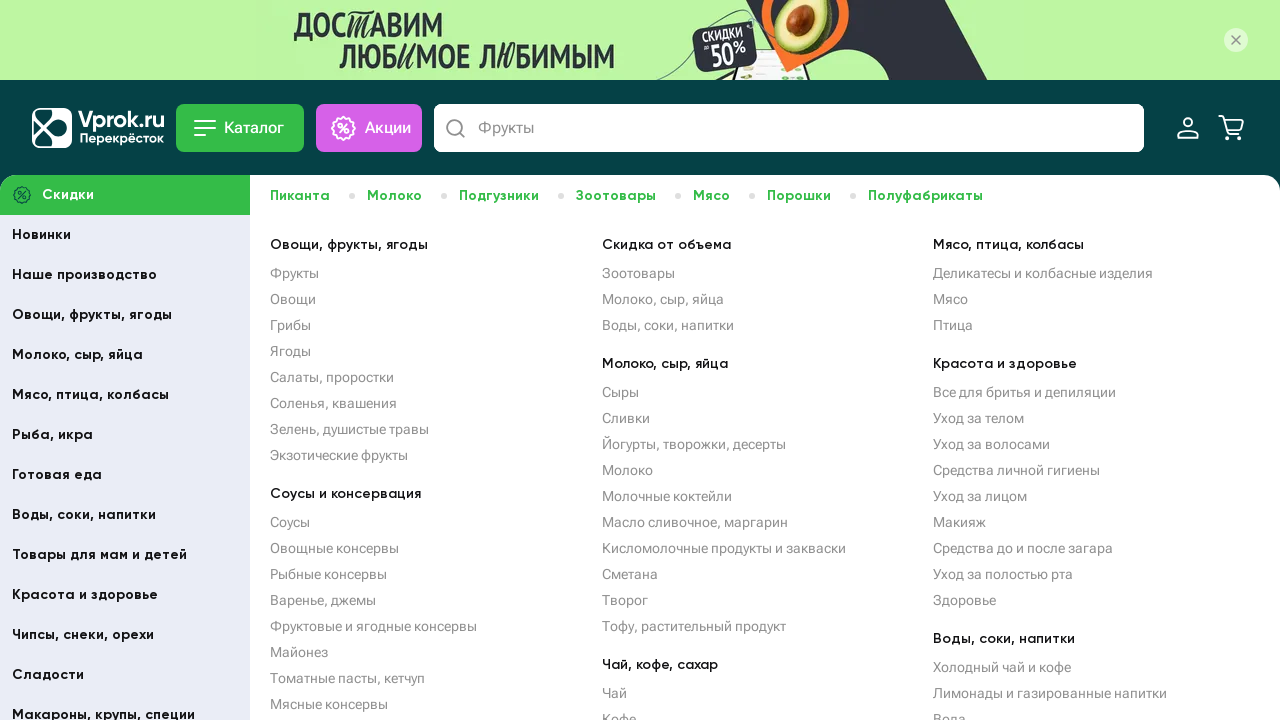

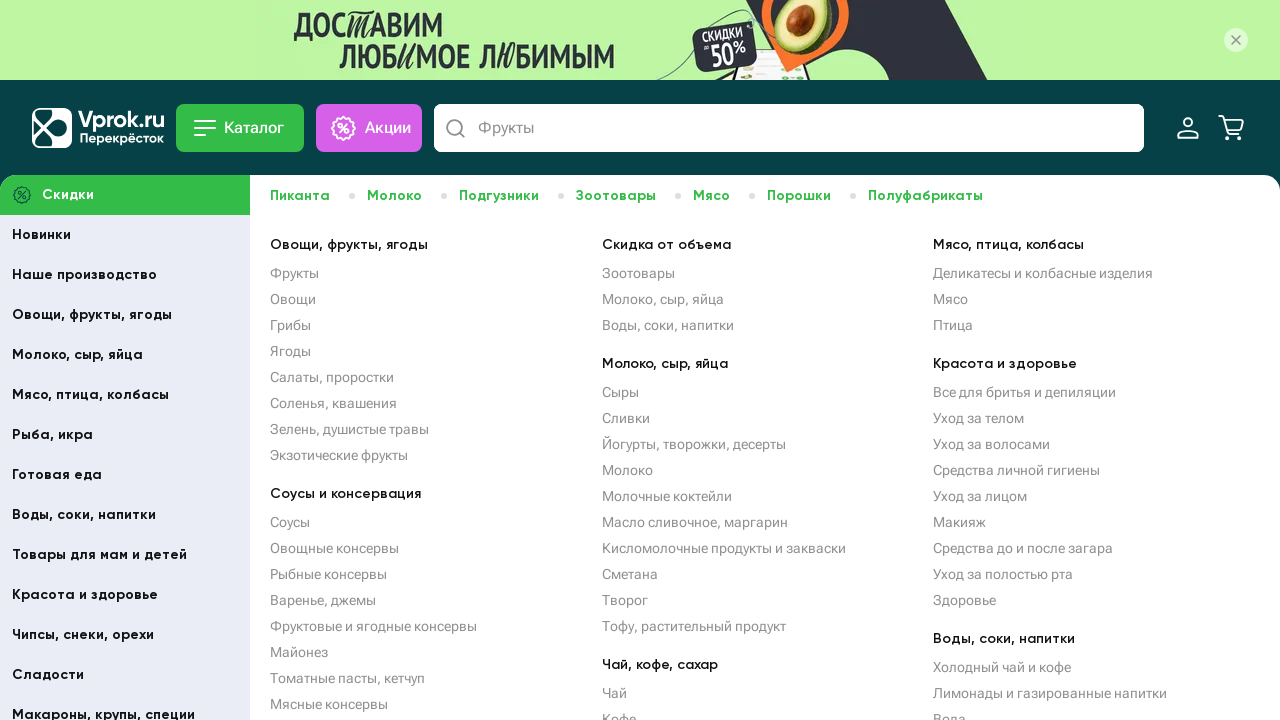